Tests that the HDFC Bank homepage can be loaded successfully by navigating to the site and waiting for it to render.

Starting URL: https://www.hdfcbank.com

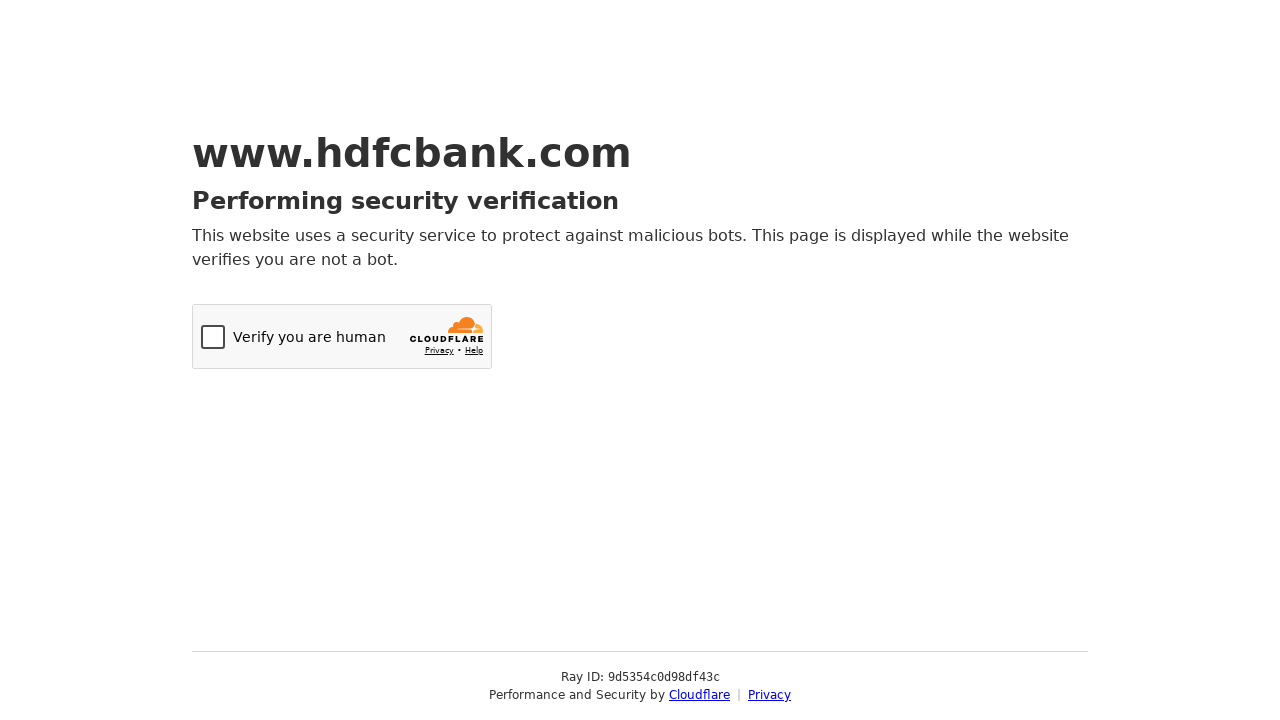

Navigated to HDFC Bank homepage
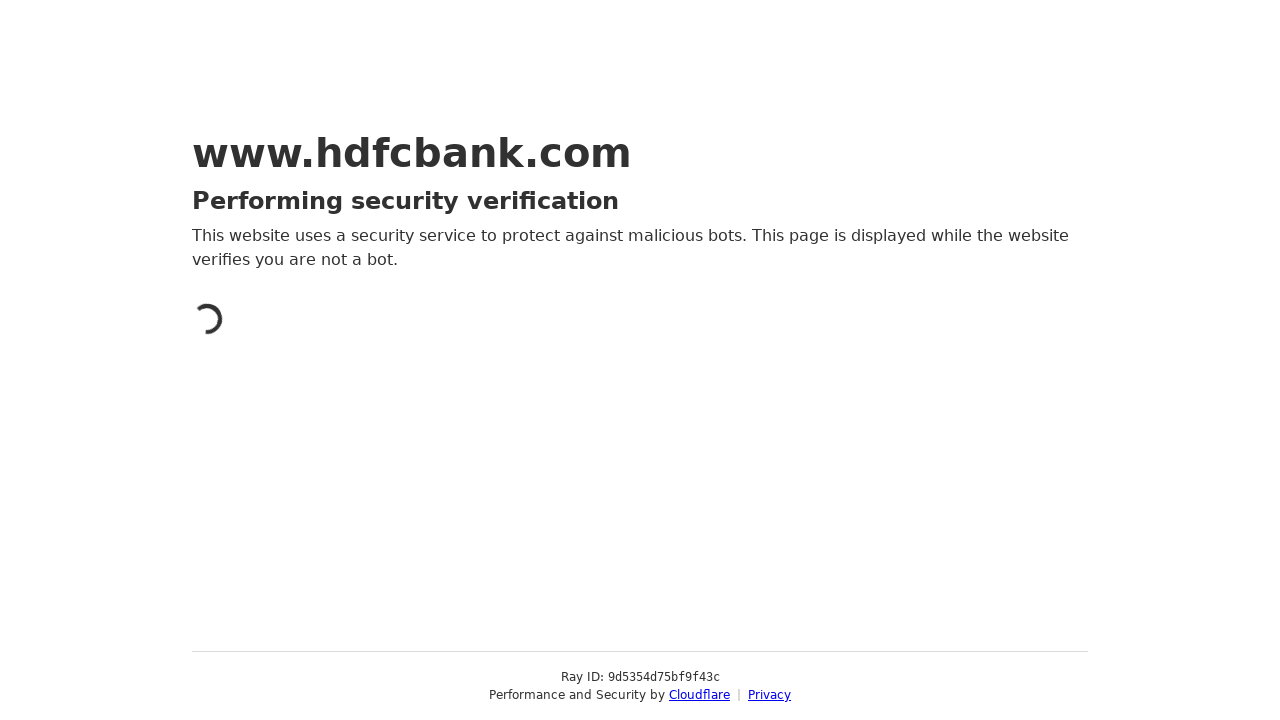

Page DOM content loaded
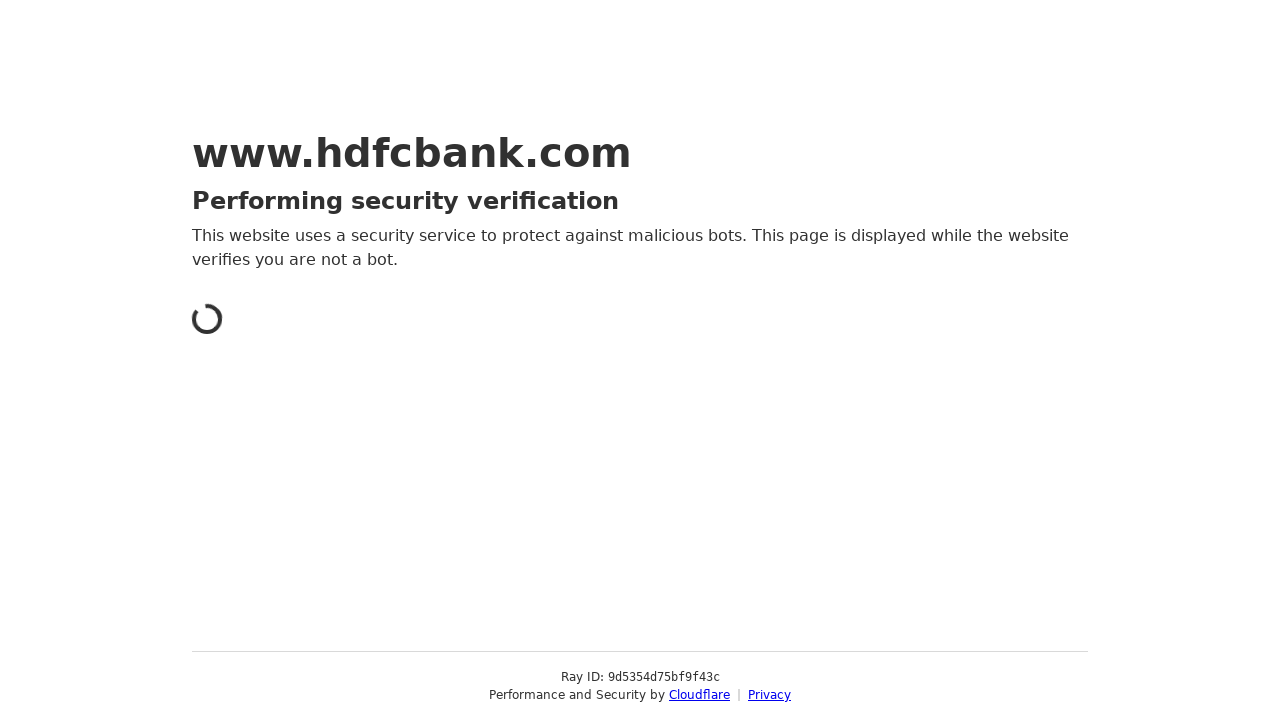

Body element found - HDFC Bank homepage loaded successfully
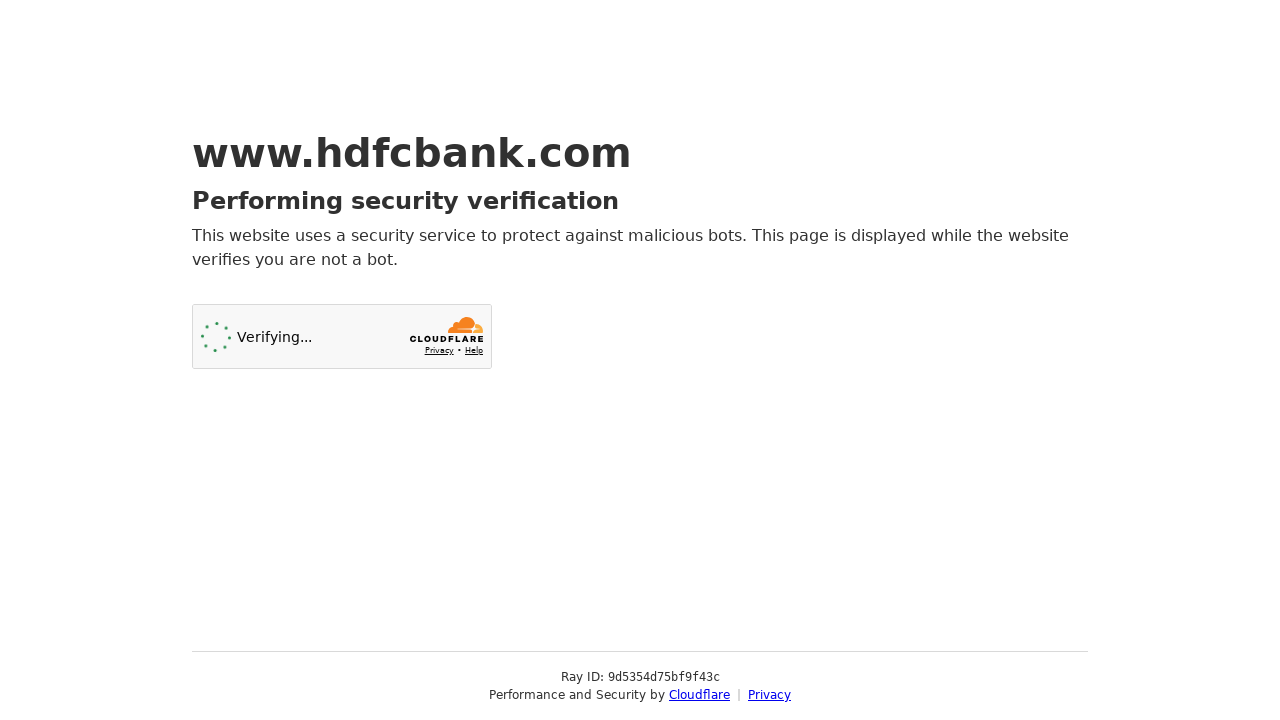

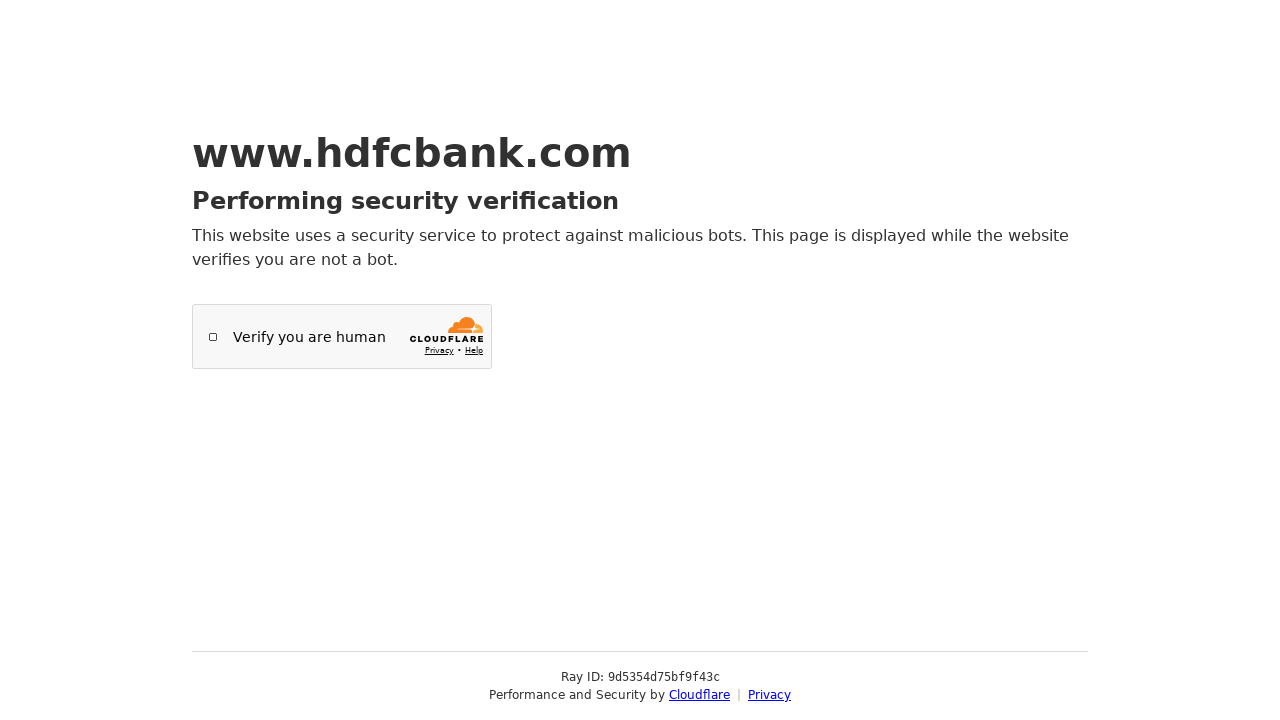